Tests an emoji picker plugin by switching to an iframe, clicking on emoji tabs and items, then returning to the parent frame to fill out a form with various text fields and submitting it.

Starting URL: https://www.jqueryscript.net/demo/Easy-iFrame-based-Twitter-Emoji-Picker-Plugin-jQuery-Emoojis/

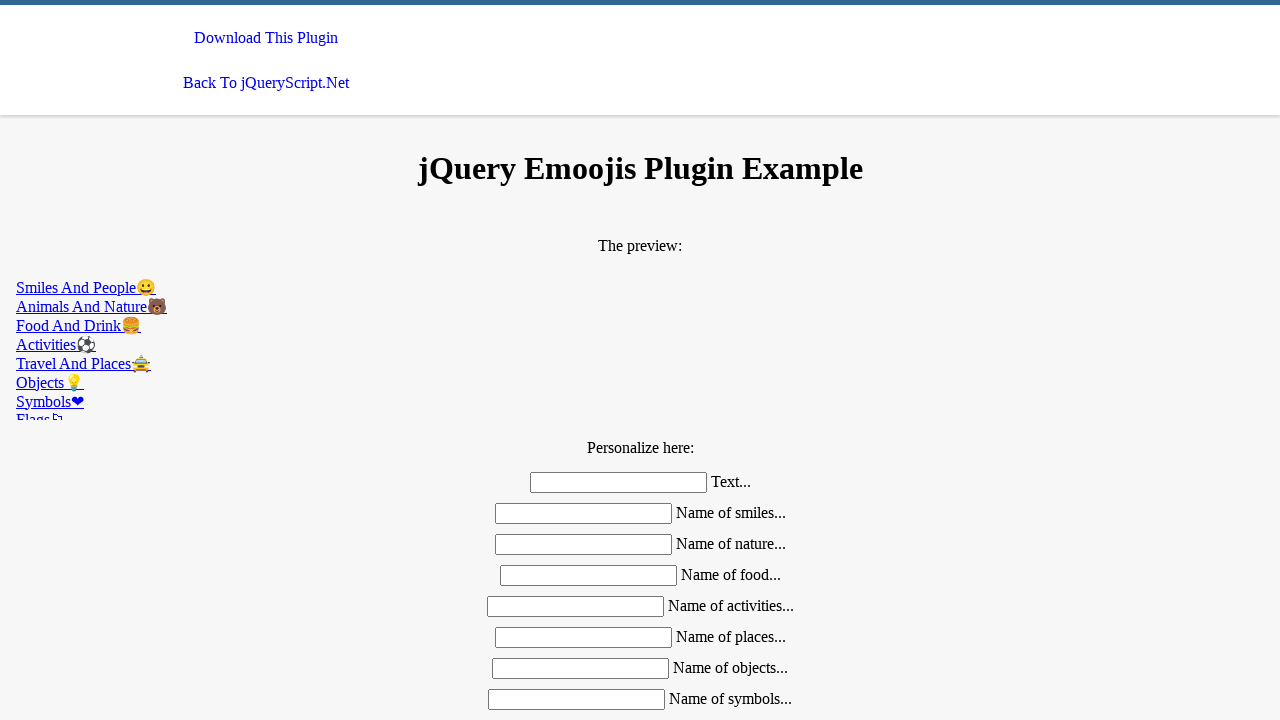

Located the emoojis iframe
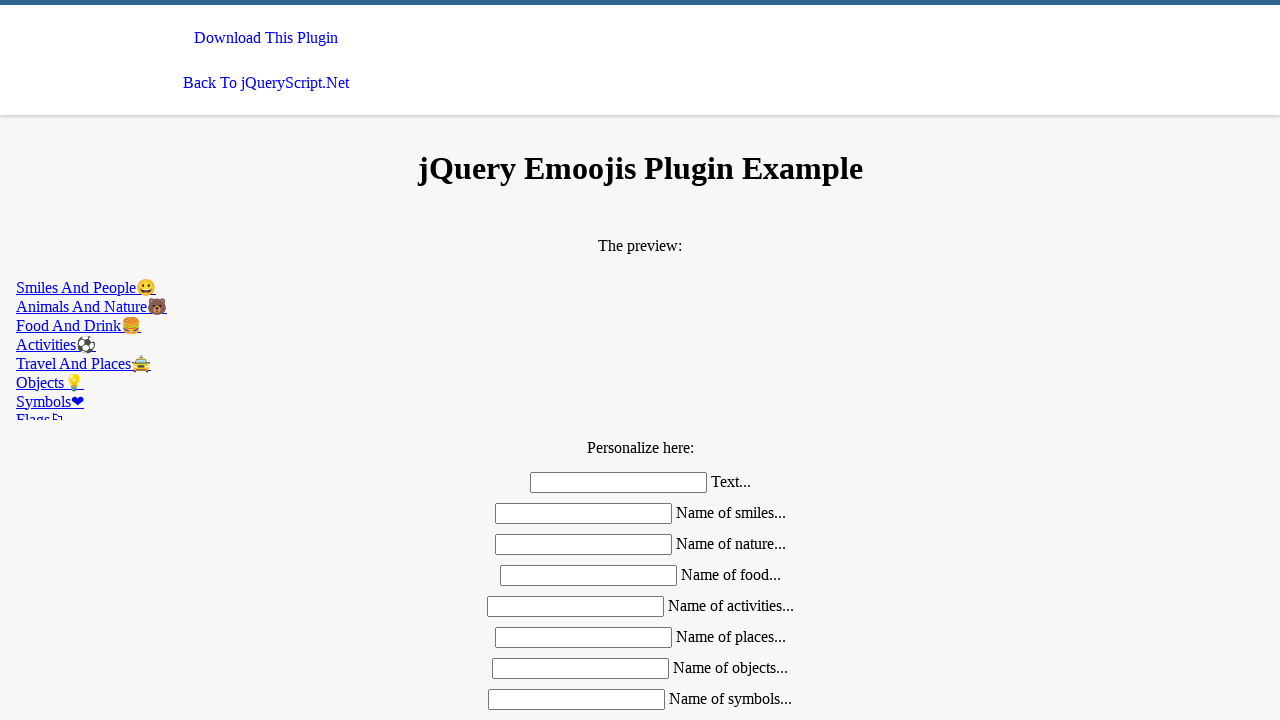

Clicked on the nature emoji tab at (640, 306) on #emoojis >> internal:control=enter-frame >> xpath=//div[@class='mdl-tabs__tab-ba
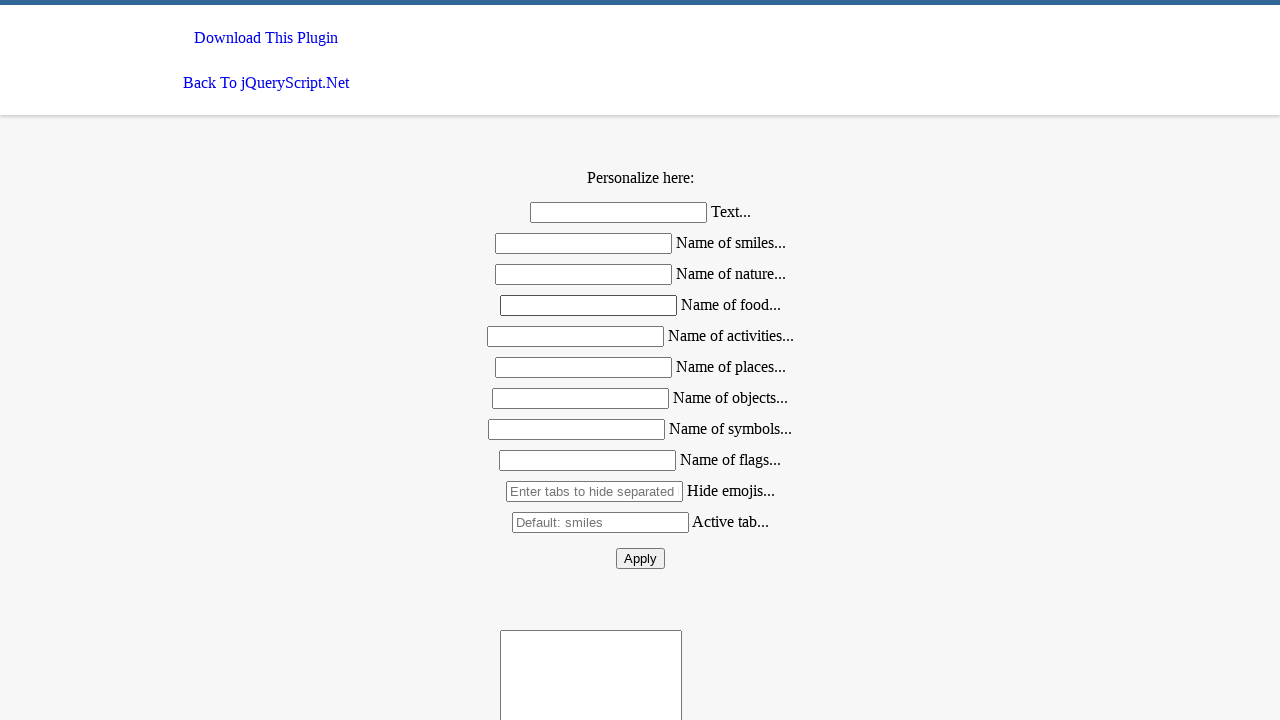

Filled text field with 'Rahaf' on #text
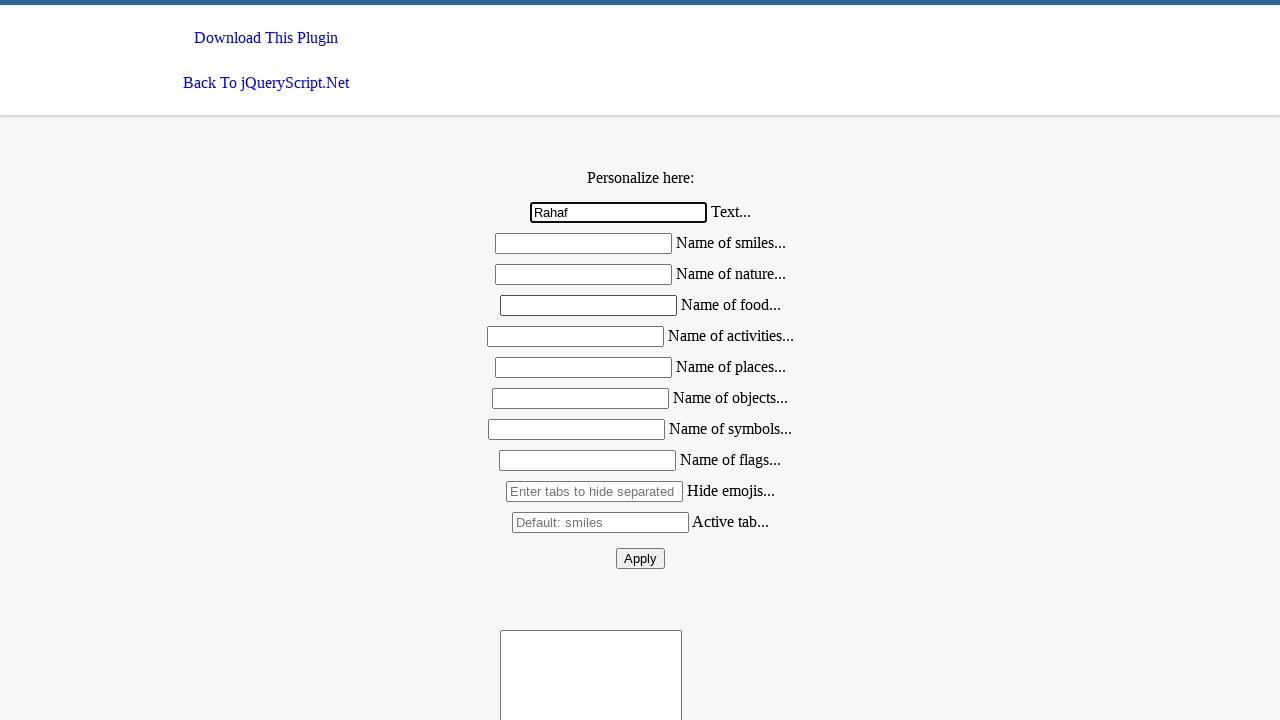

Filled smiles field with 'Happy' on #smiles
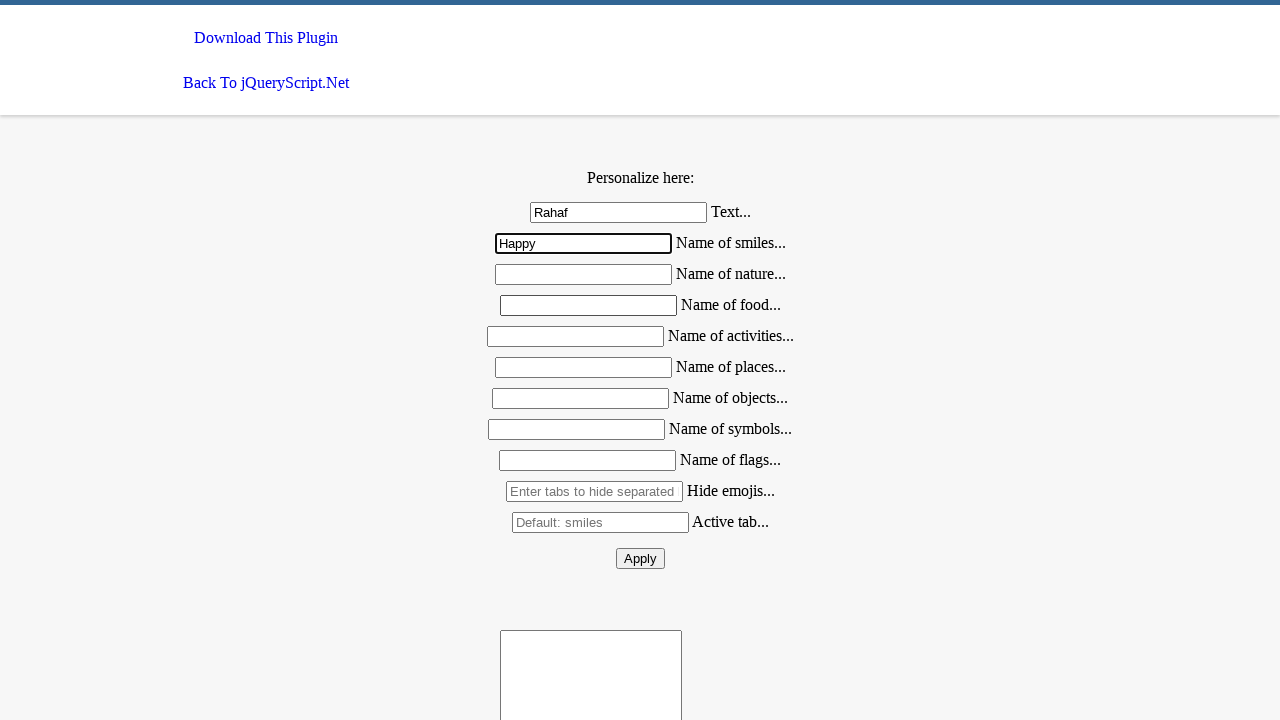

Filled nature field with 'Tree' on #nature
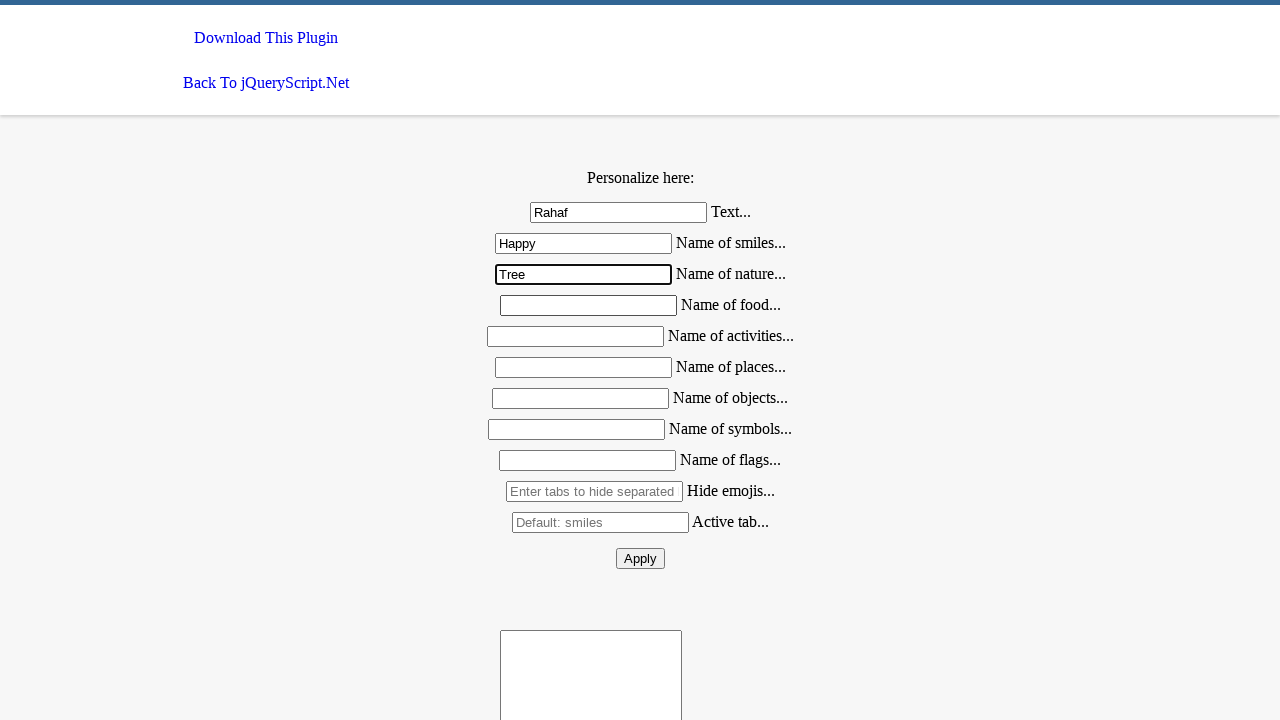

Filled food field with 'Pizza' on #food
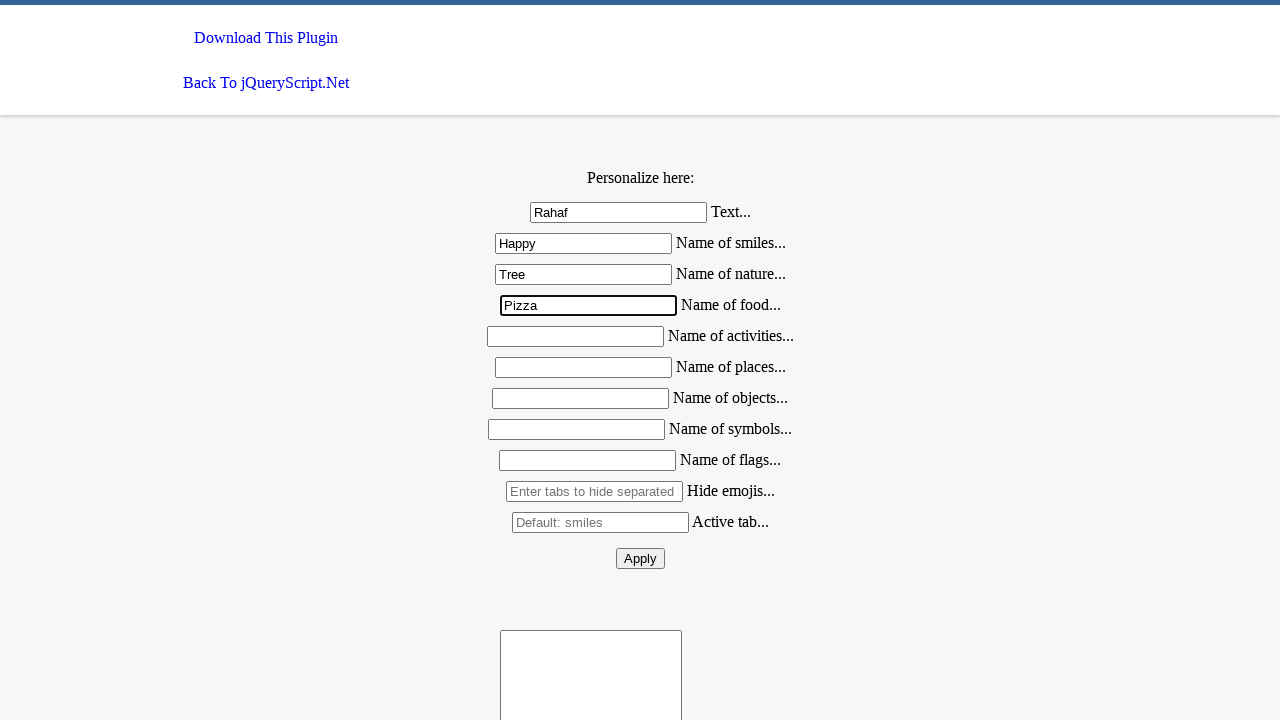

Filled activities field with 'Football' on #activities
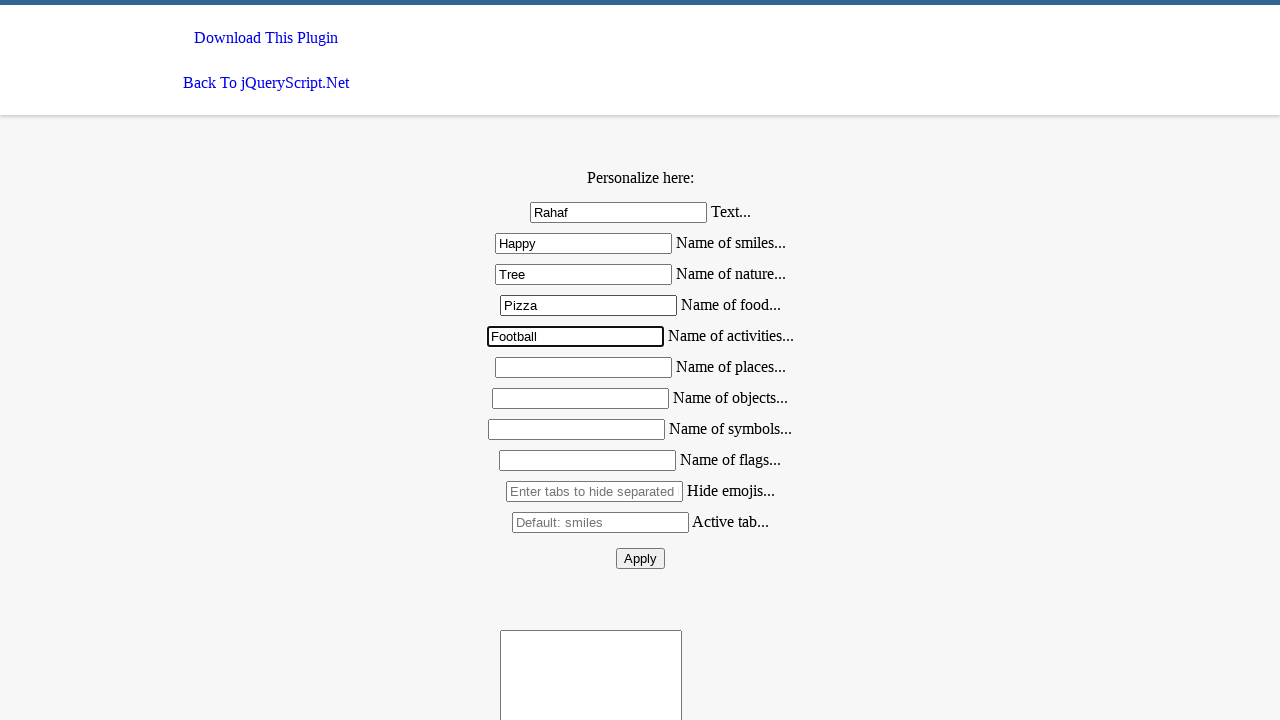

Filled places field with 'Paris' on #places
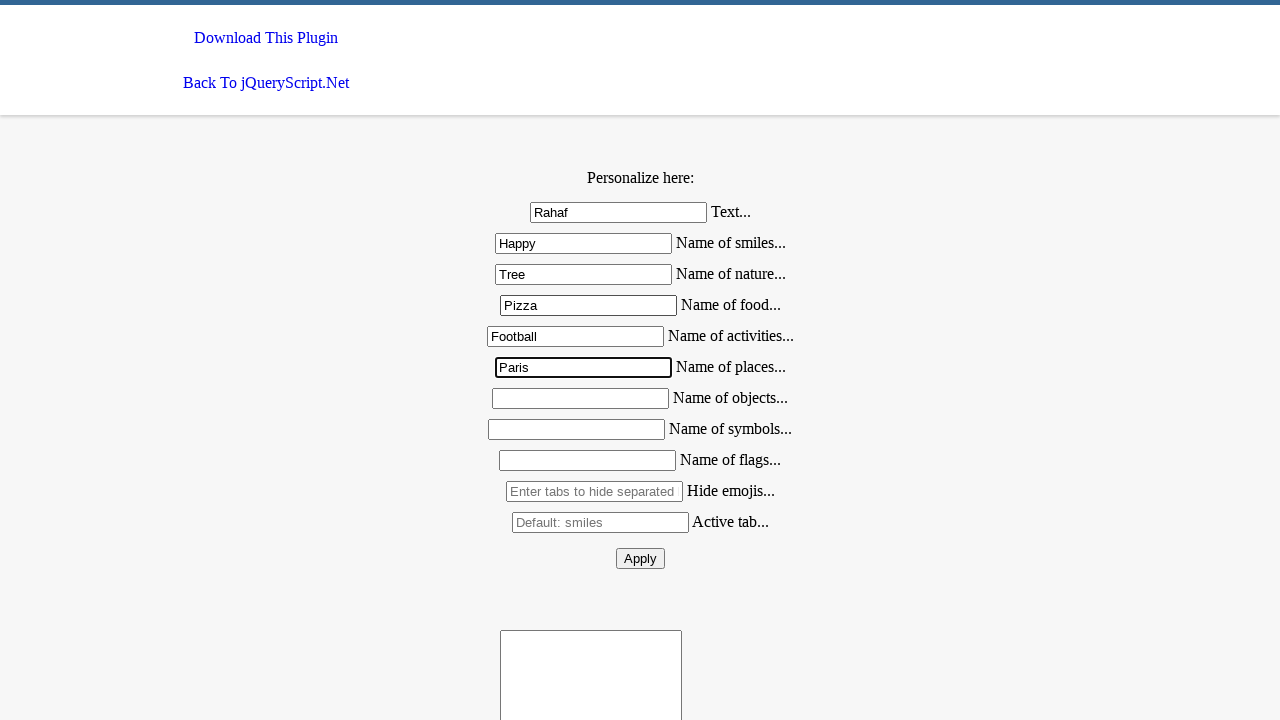

Filled objects field with 'Laptop' on #objects
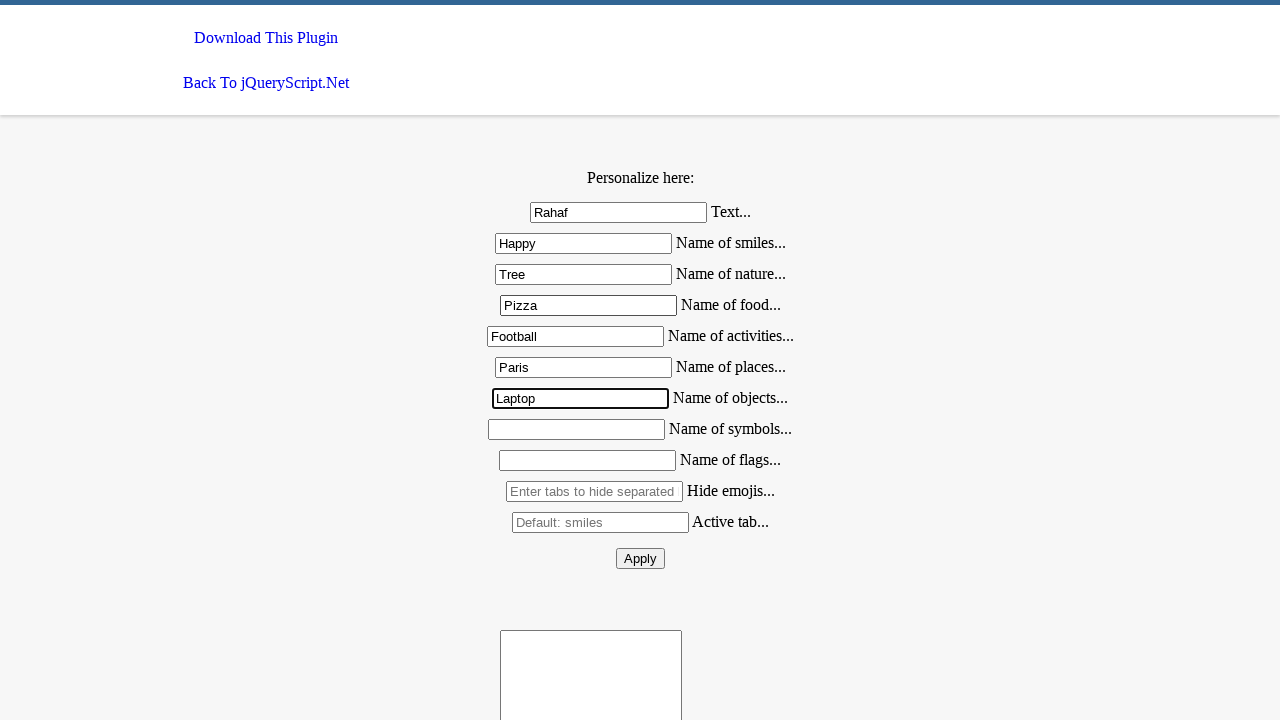

Filled symbols field with 'Heart' on #symbols
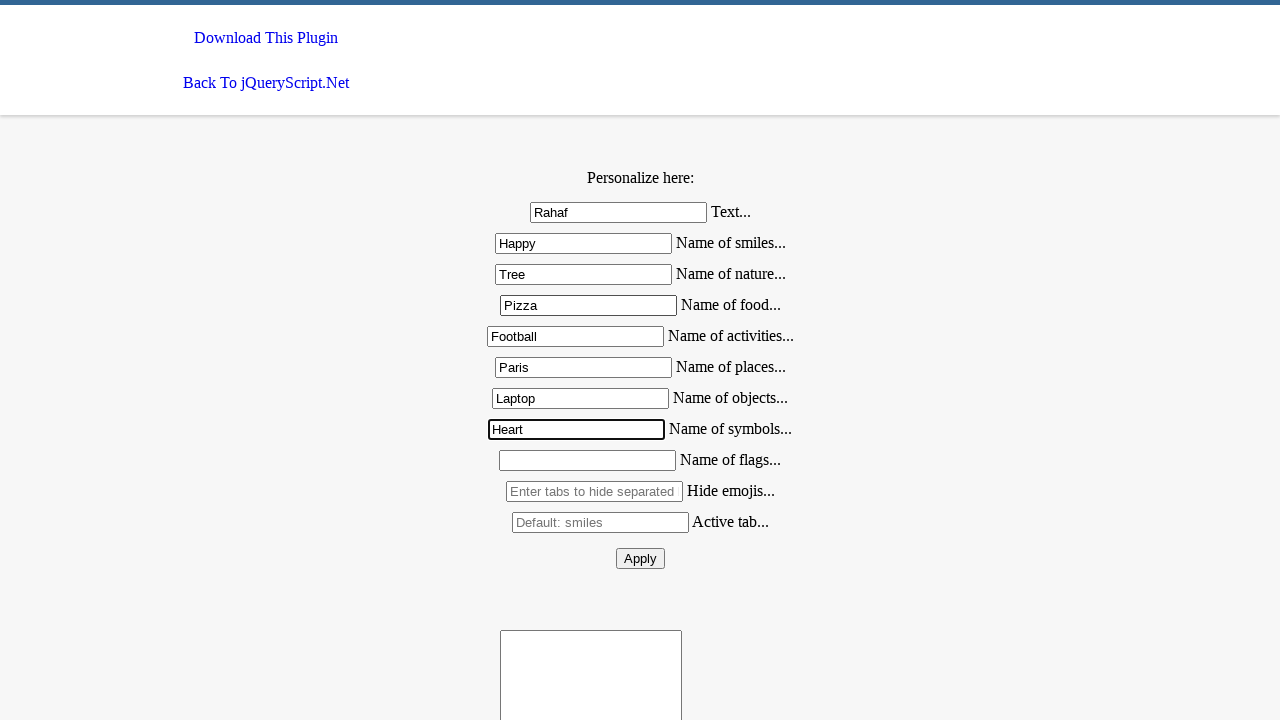

Filled flags field with 'KSA' on #flags
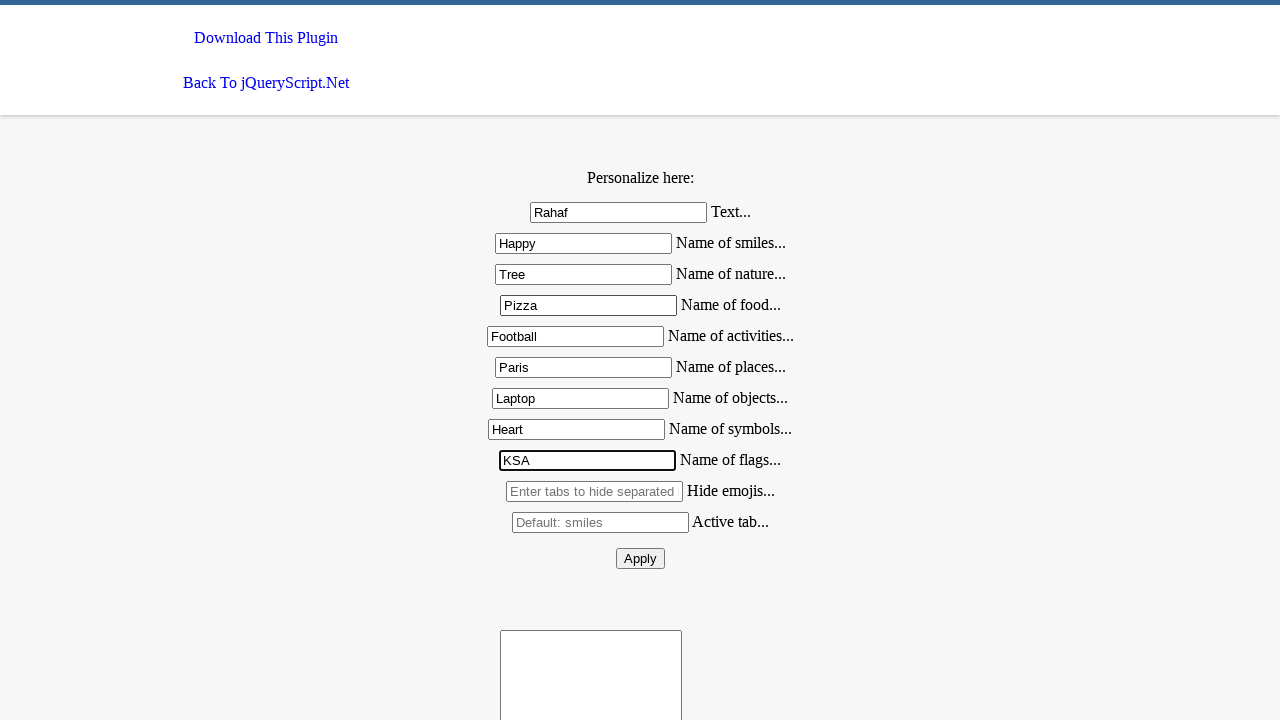

Clicked the apply button to submit the form at (640, 558) on #send
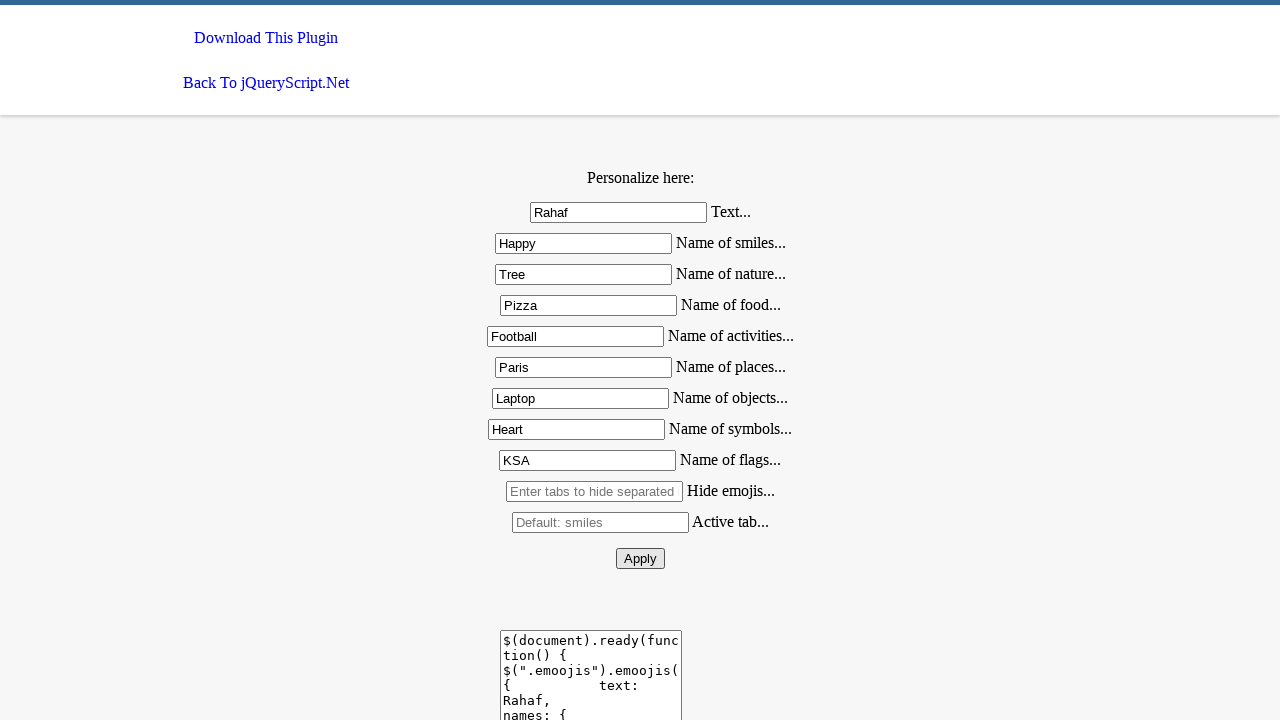

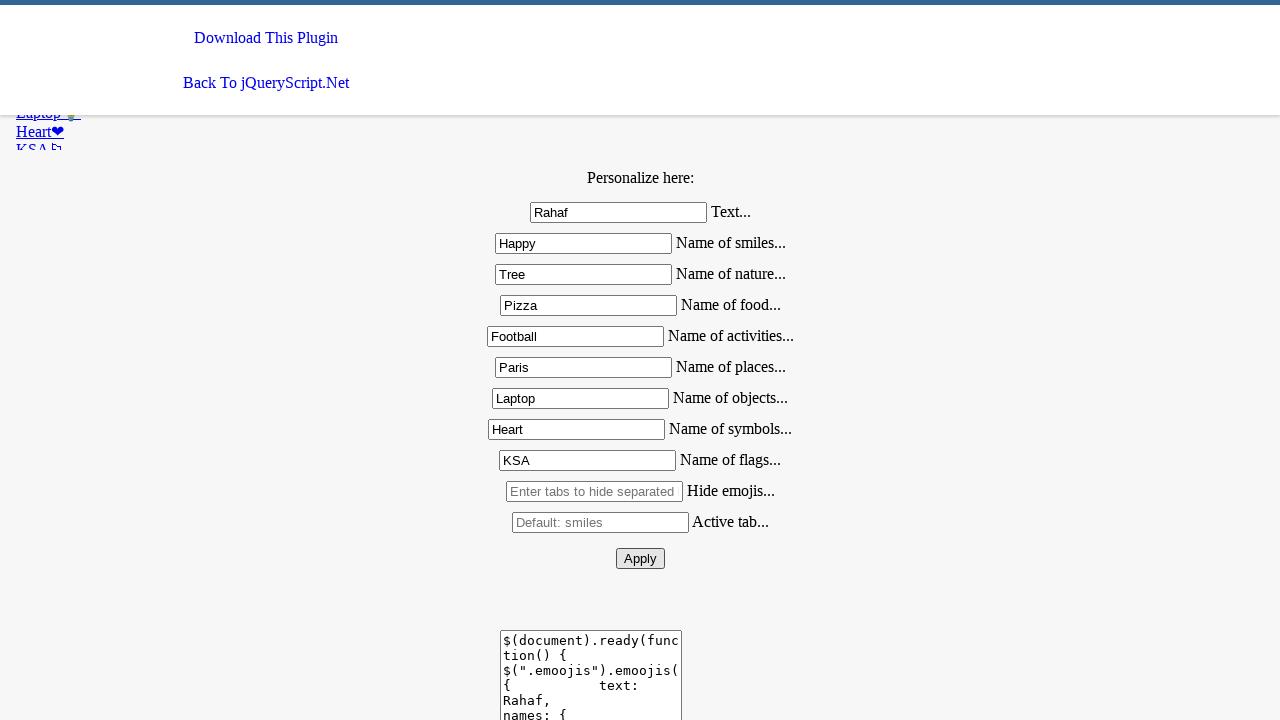